Tests double-click action on a button element

Starting URL: https://testautomationpractice.blogspot.com

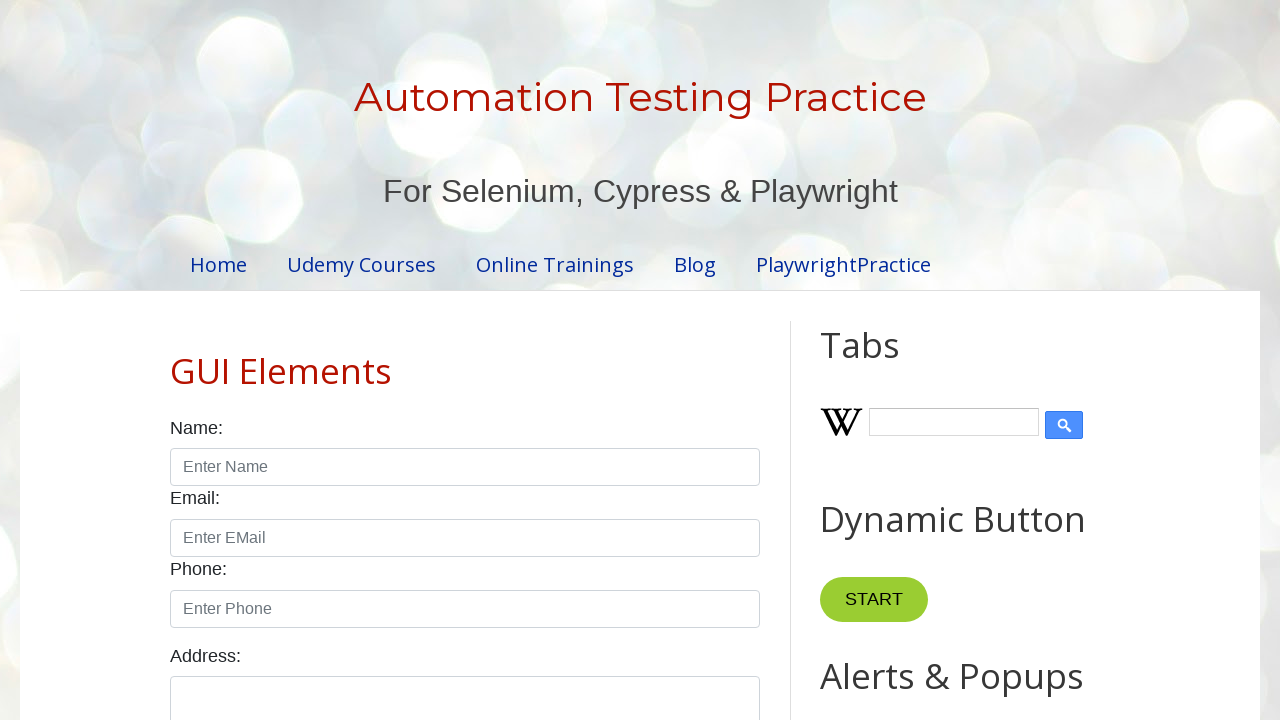

Double-clicked button element with ID 'HTML10' at (885, 360) on xpath=//*[@id='HTML10']/div[1]/button
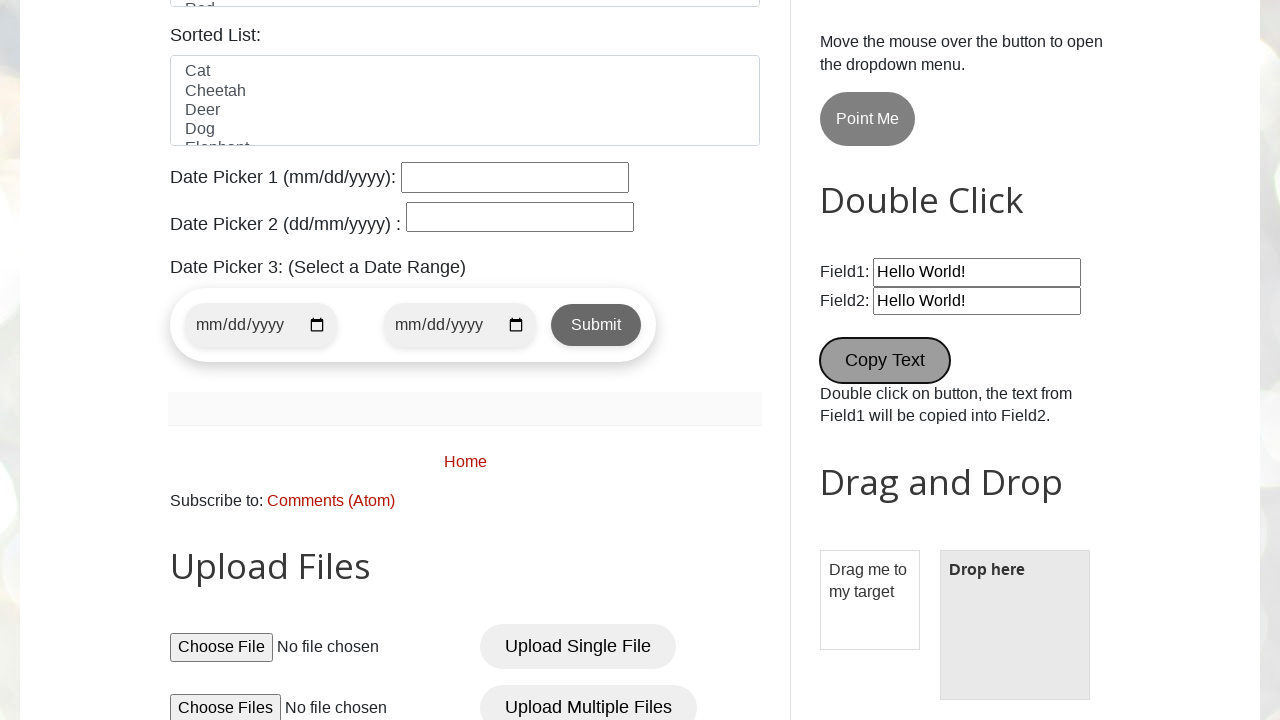

Waited 5000ms for action to complete
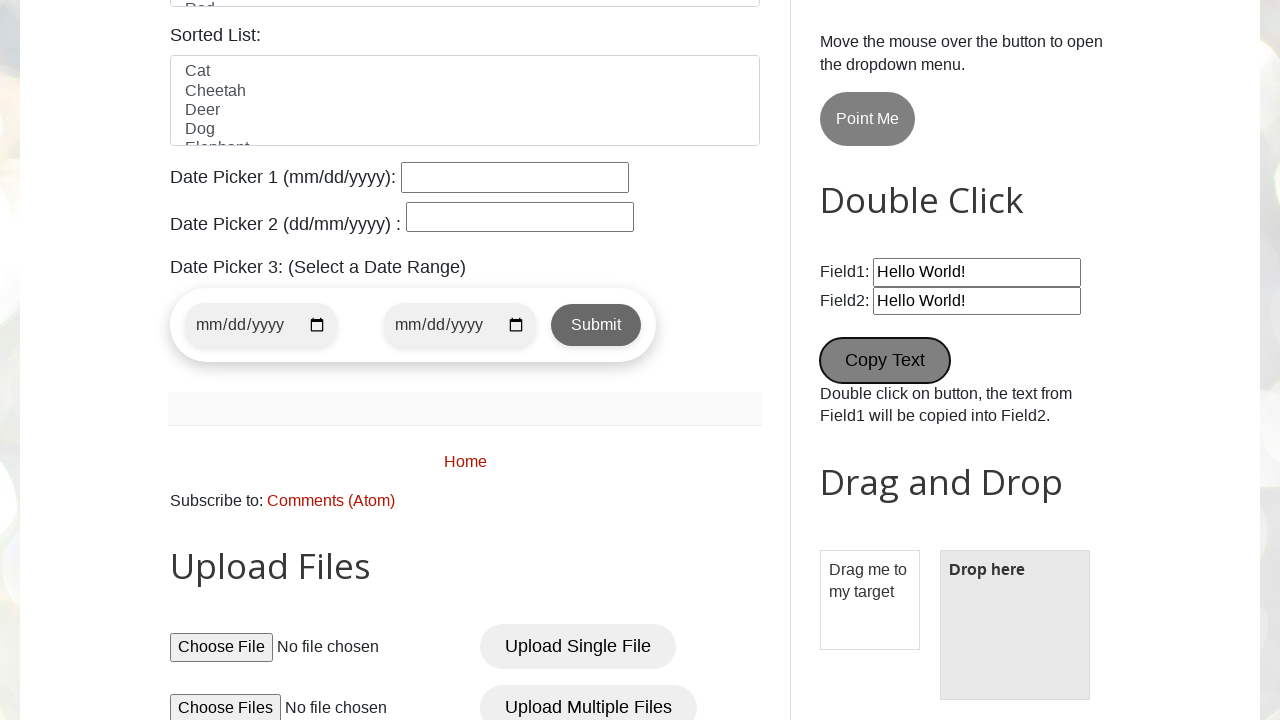

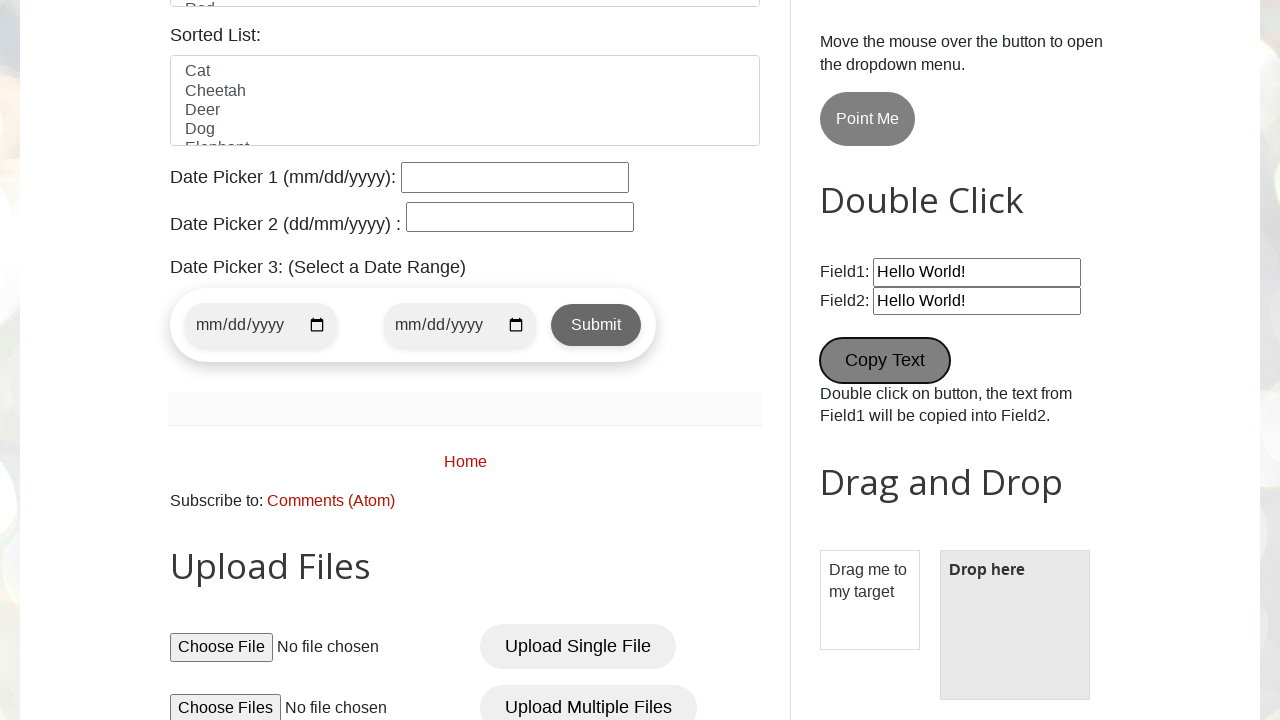